Tests the book search functionality by entering "JavaScript" in the search field, submitting the search, and verifying that search results are displayed

Starting URL: https://practice.automationtesting.in/

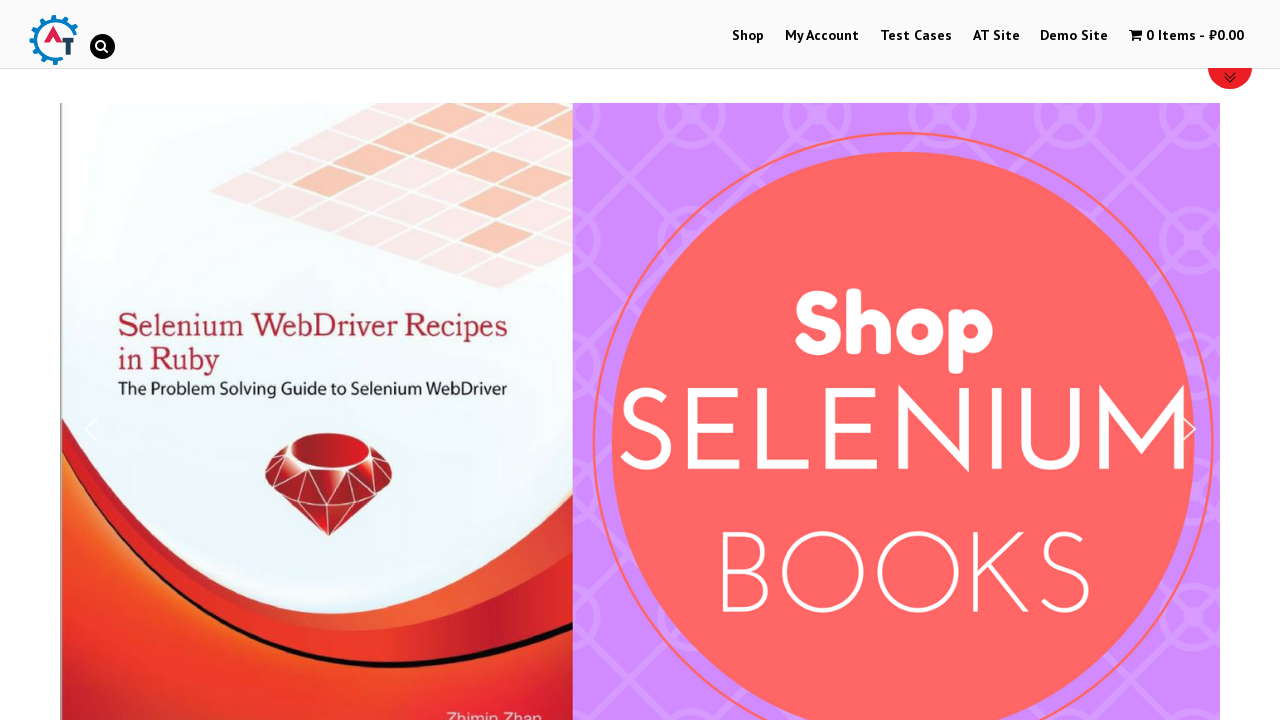

Filled search box with 'JavaScript' on #s
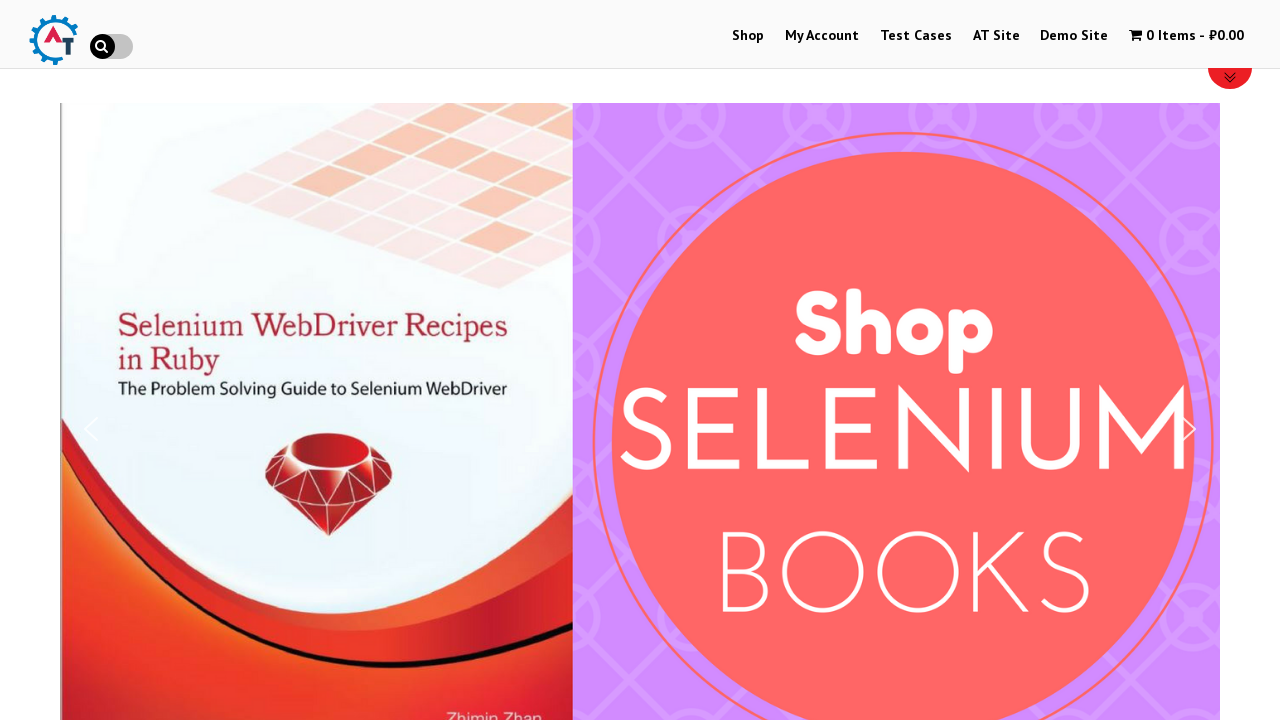

Pressed Enter to submit search on #s
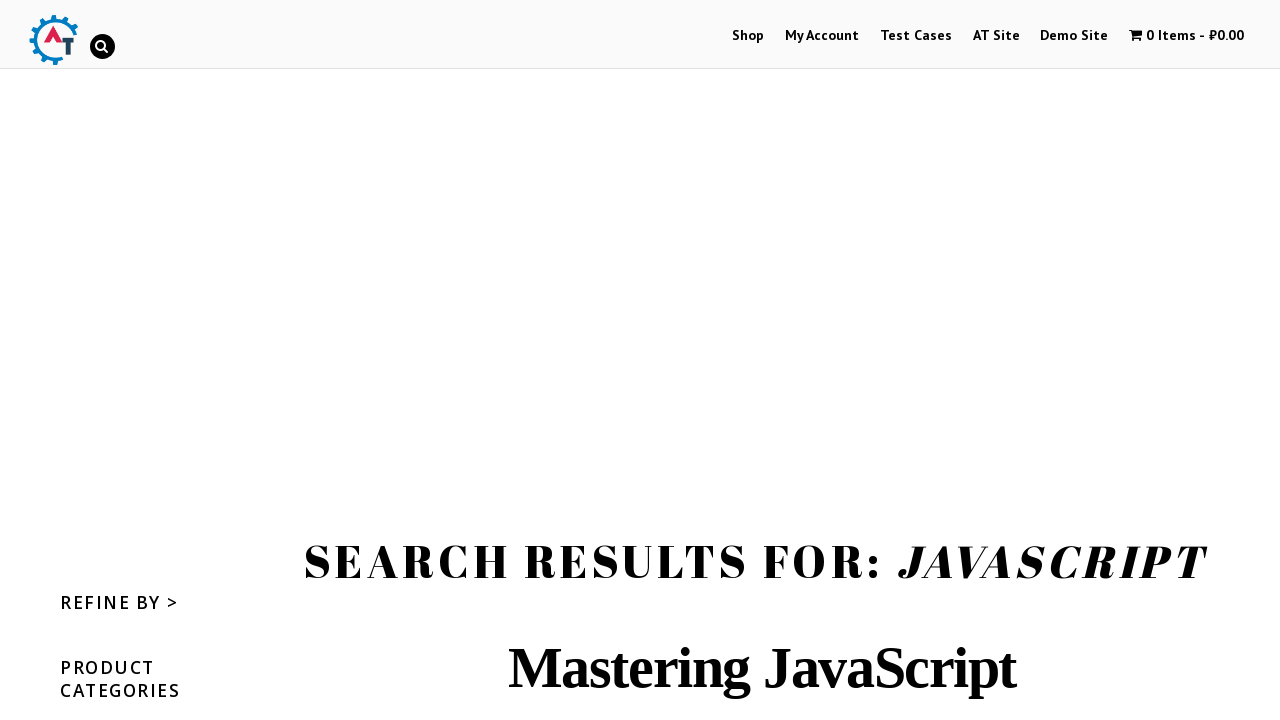

Search results loaded successfully
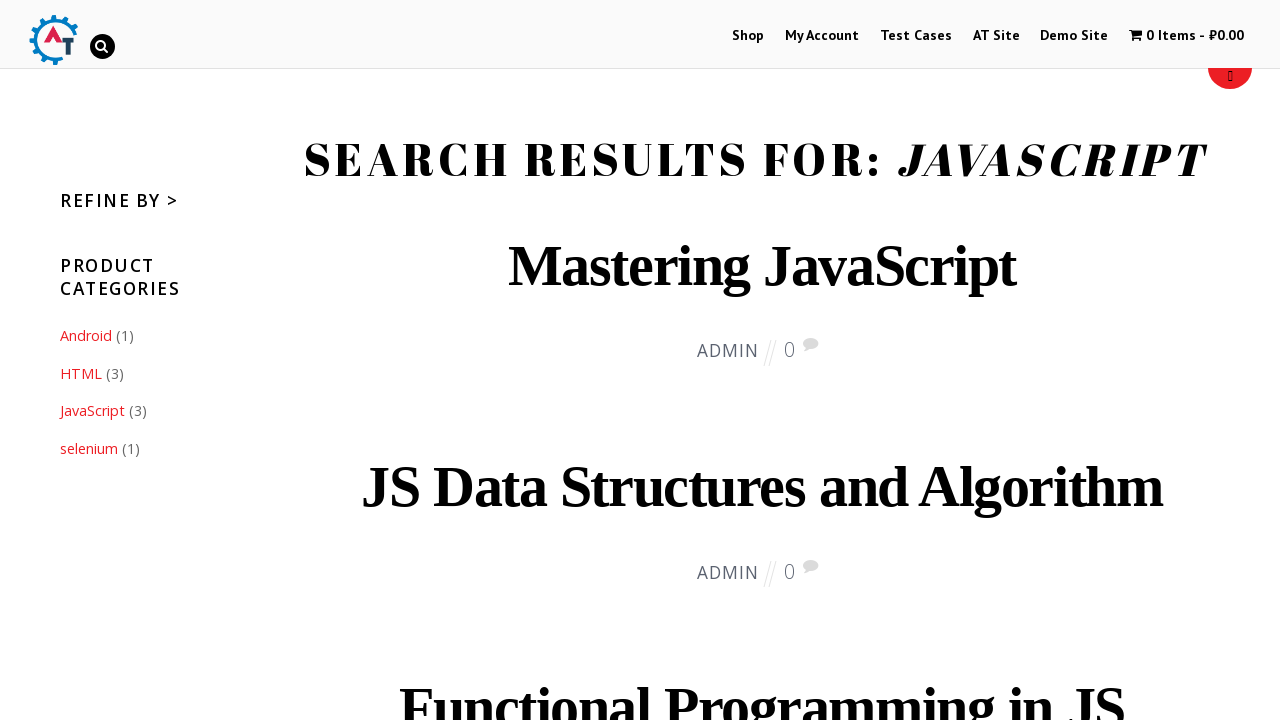

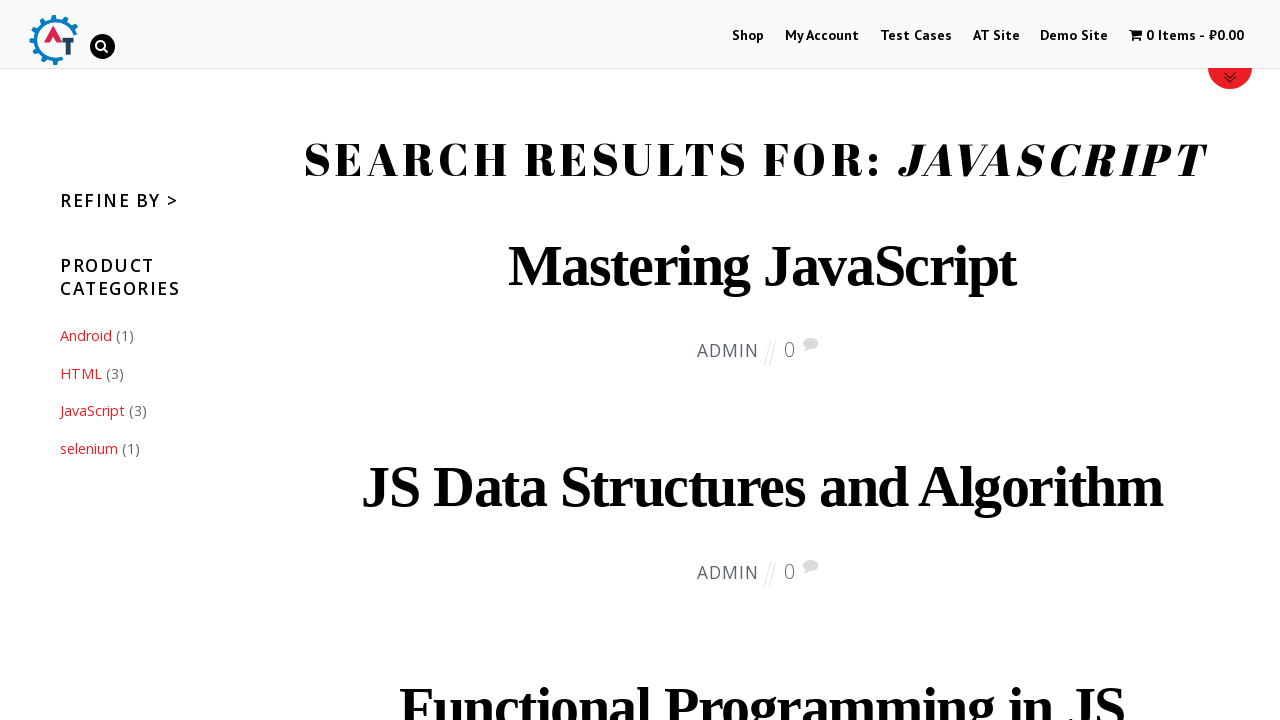